Tests confirm dialog by clicking show button and accepting the confirmation

Starting URL: https://www.leafground.com/alert.xhtml

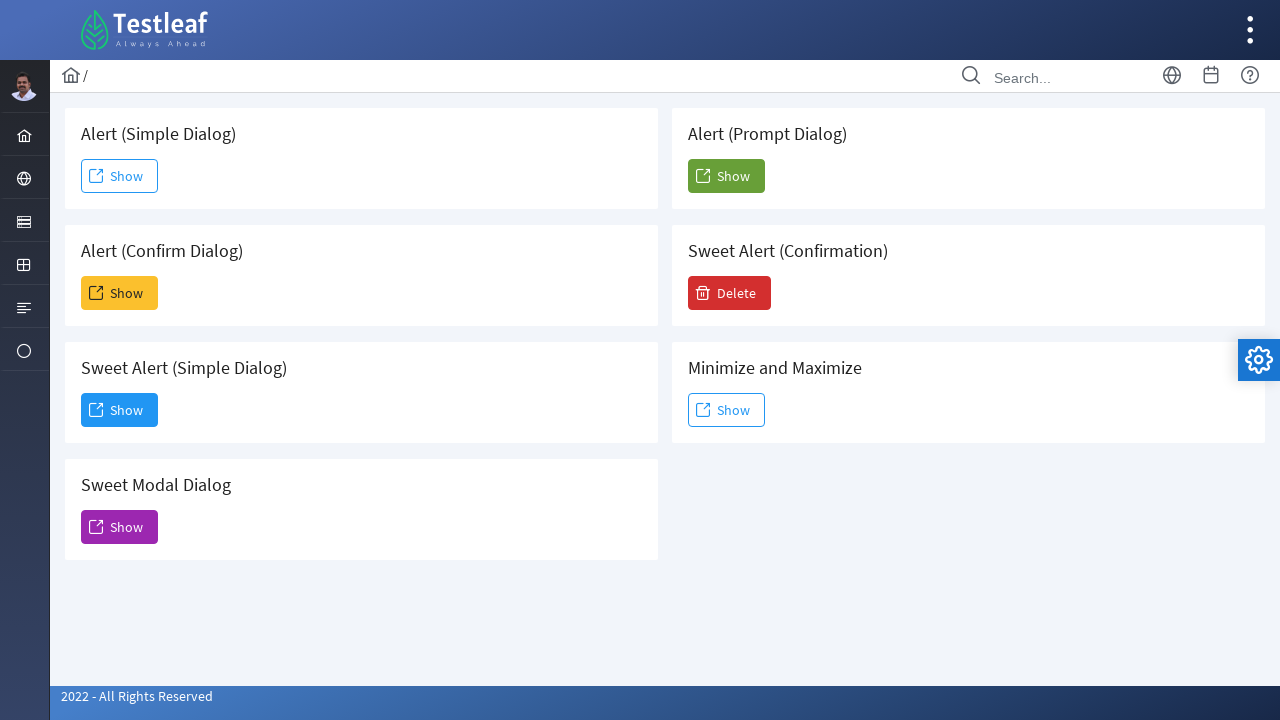

Clicked show button for confirm dialog at (120, 293) on #j_idt88\:j_idt93
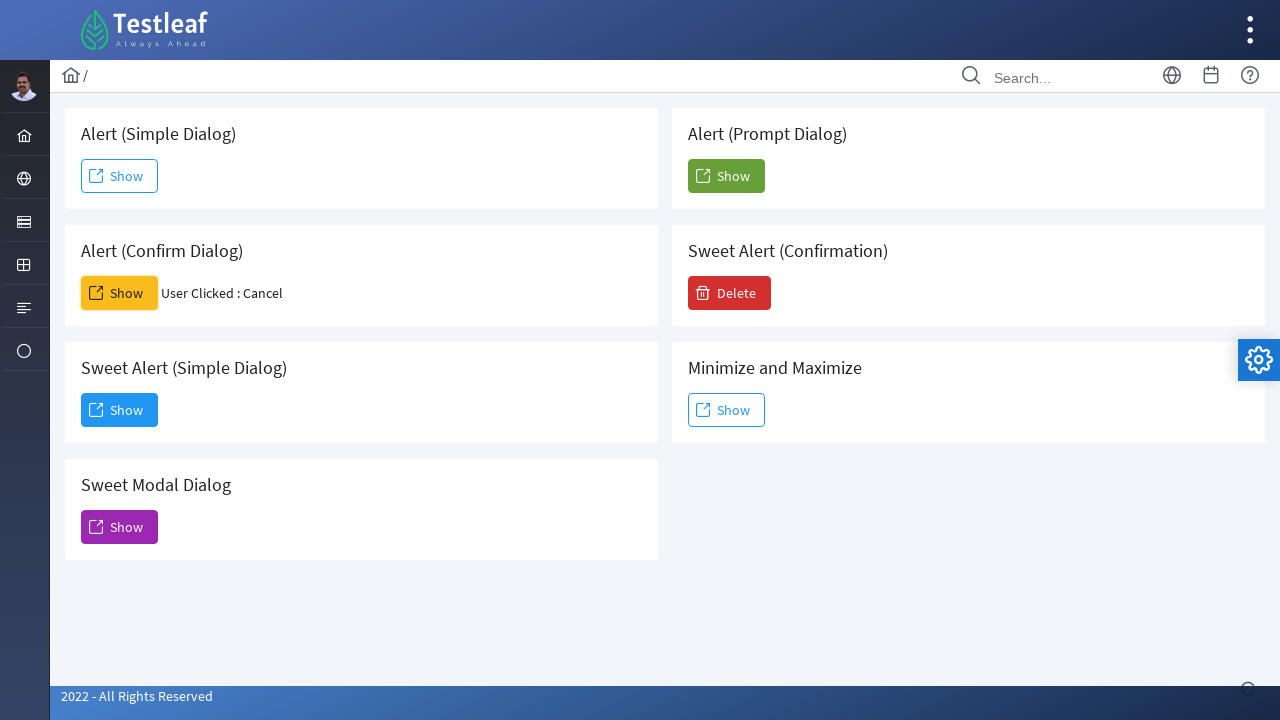

Set up dialog handler to accept confirmation
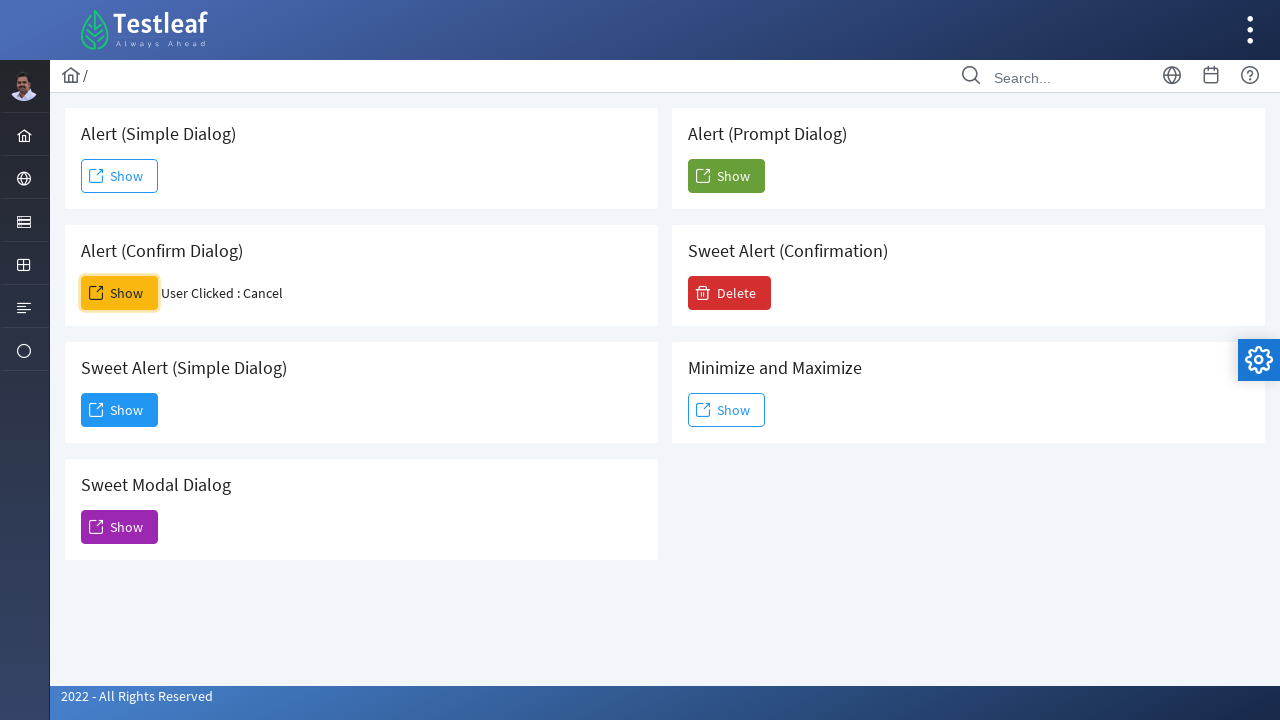

Confirmed dialog accepted and result text displayed
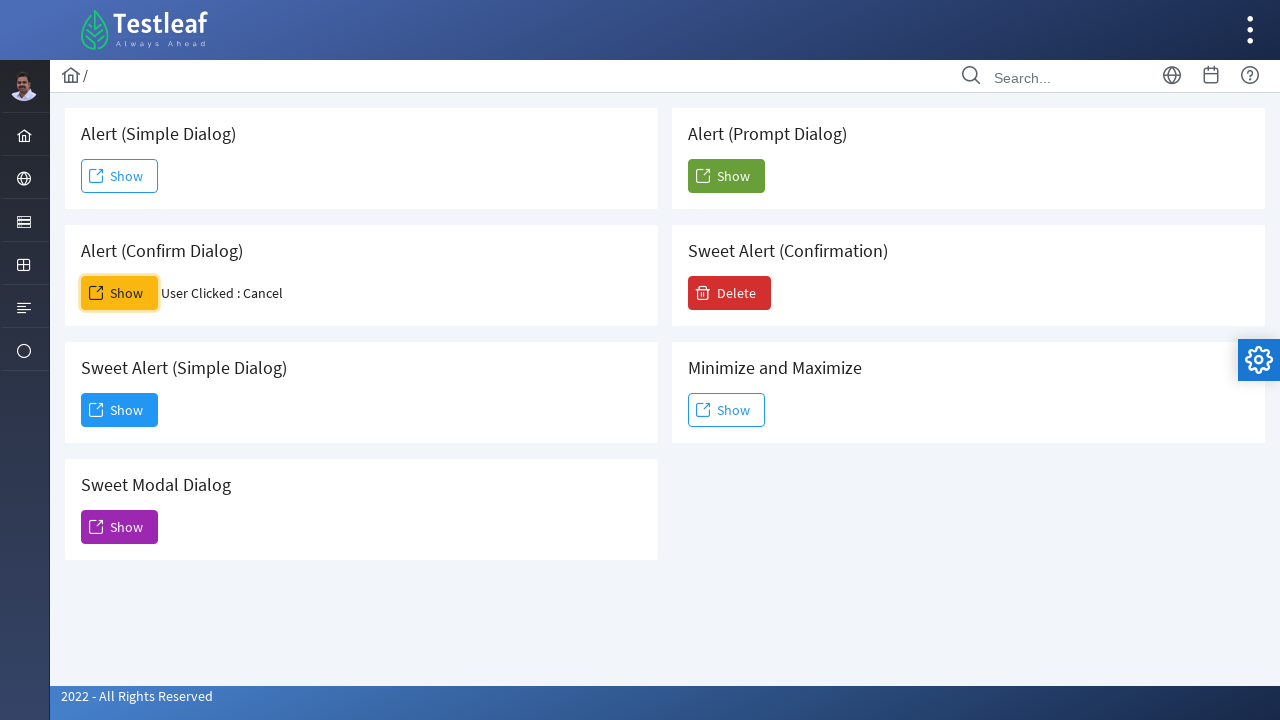

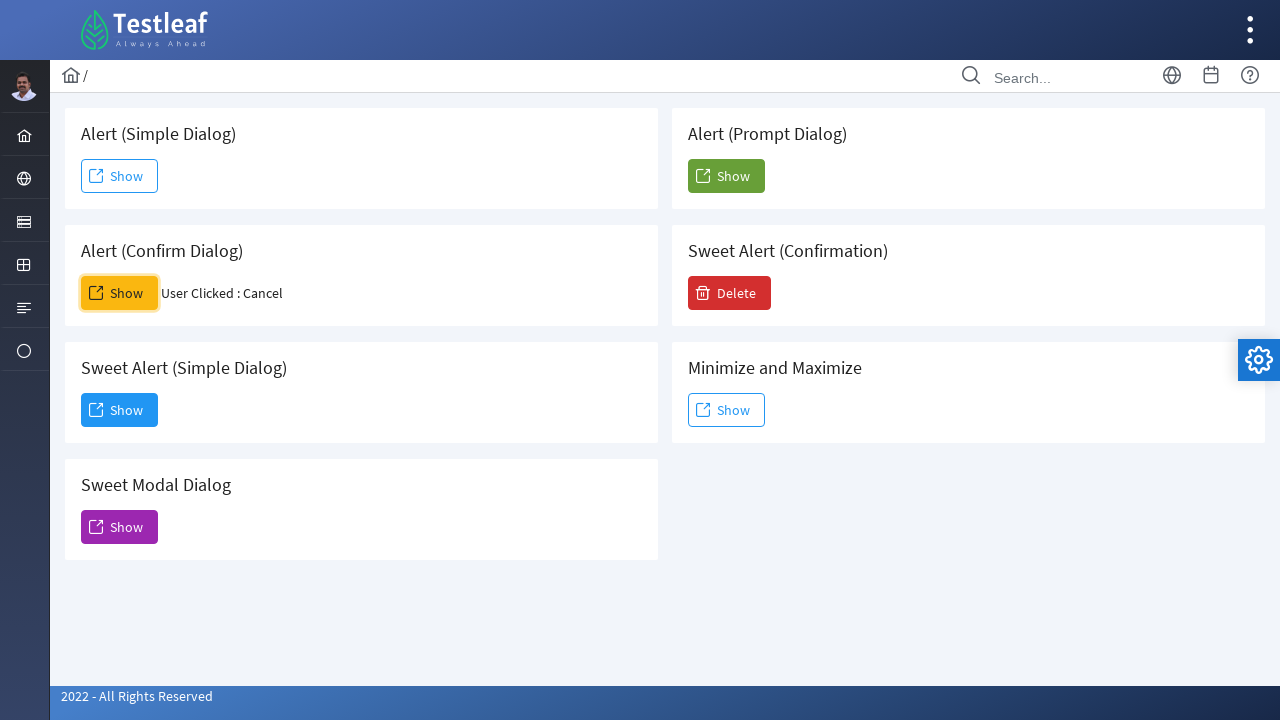